Tests that Clear completed button is hidden when no items are completed

Starting URL: https://demo.playwright.dev/todomvc

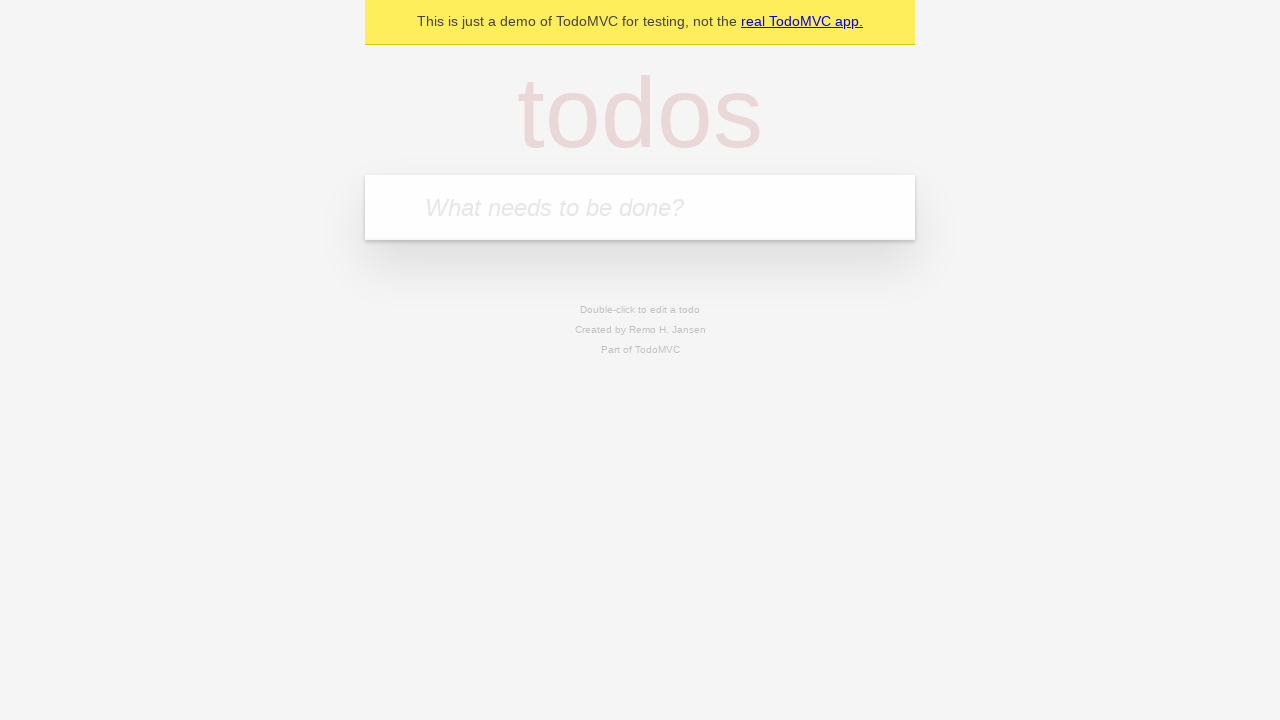

Navigated to TodoMVC demo page
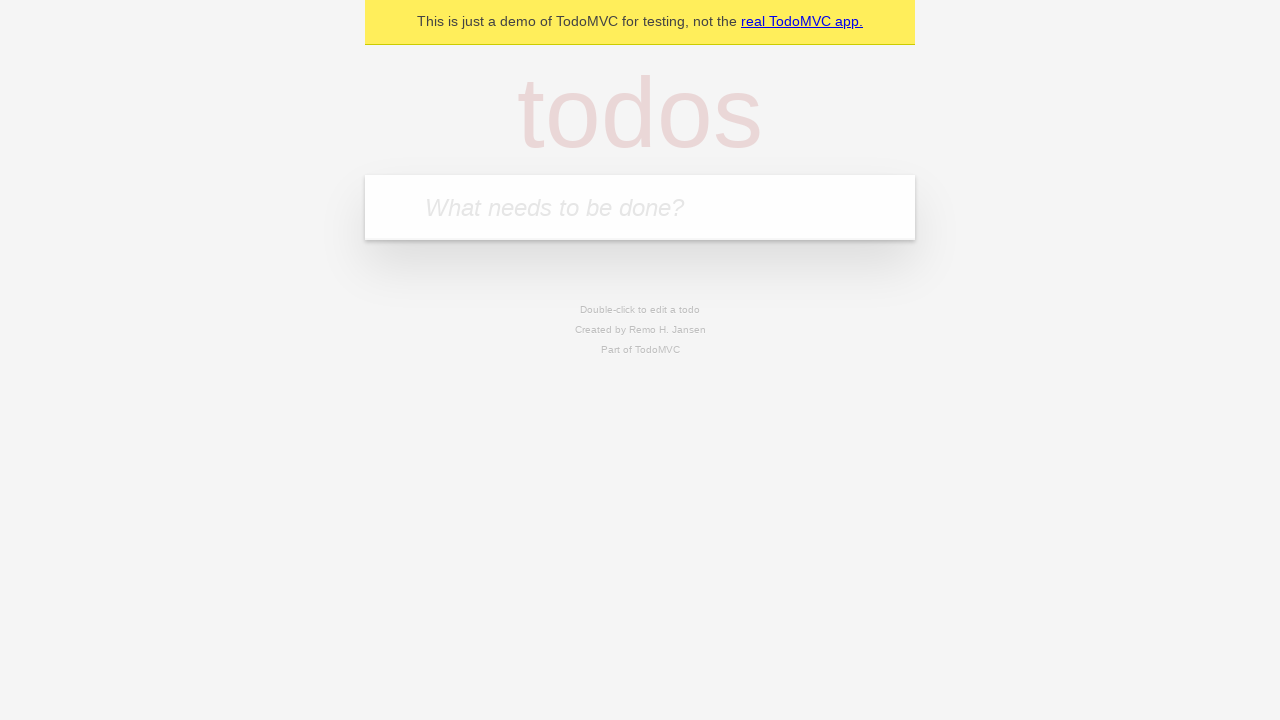

Located the 'What needs to be done?' input field
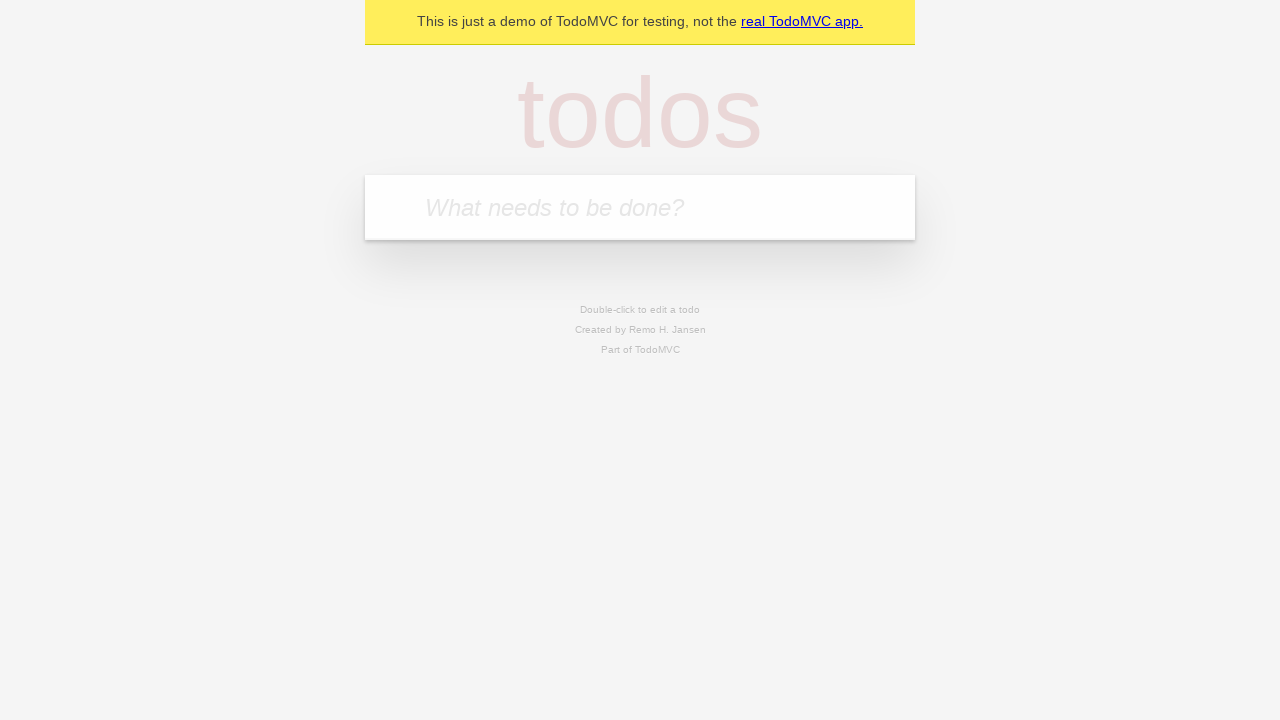

Filled todo input with 'buy some cheese' on internal:attr=[placeholder="What needs to be done?"i]
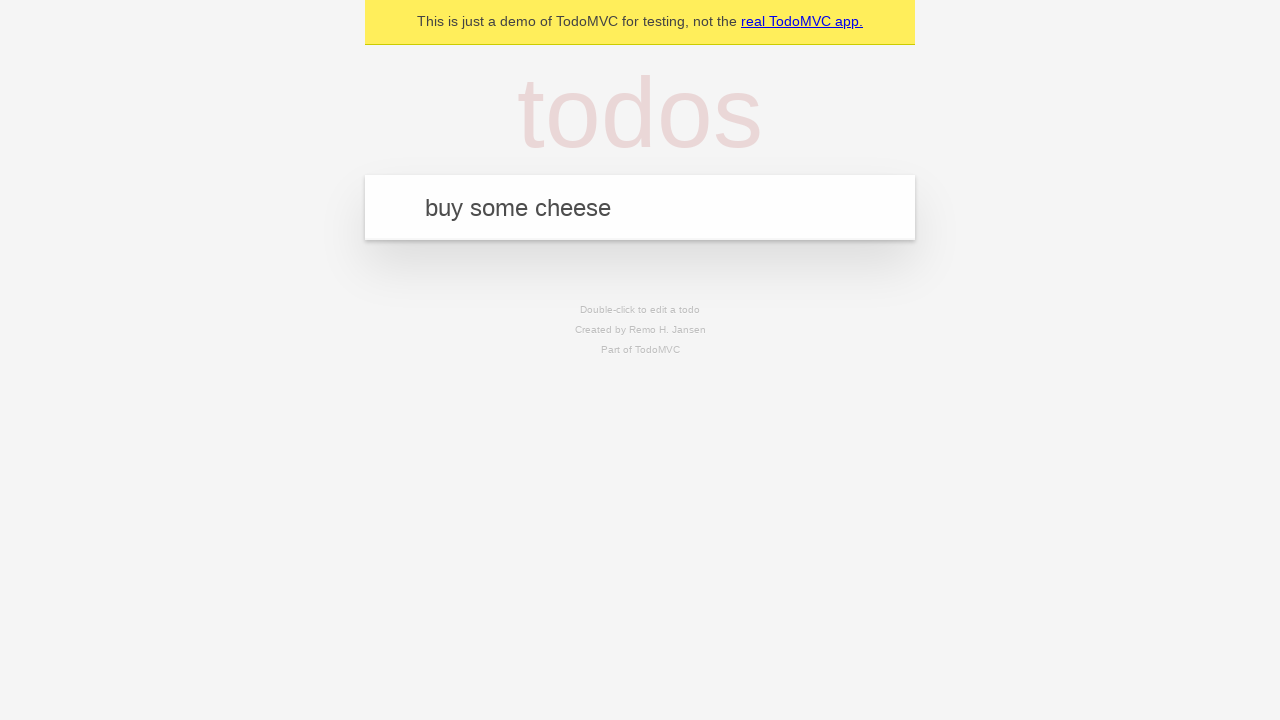

Pressed Enter to create todo 'buy some cheese' on internal:attr=[placeholder="What needs to be done?"i]
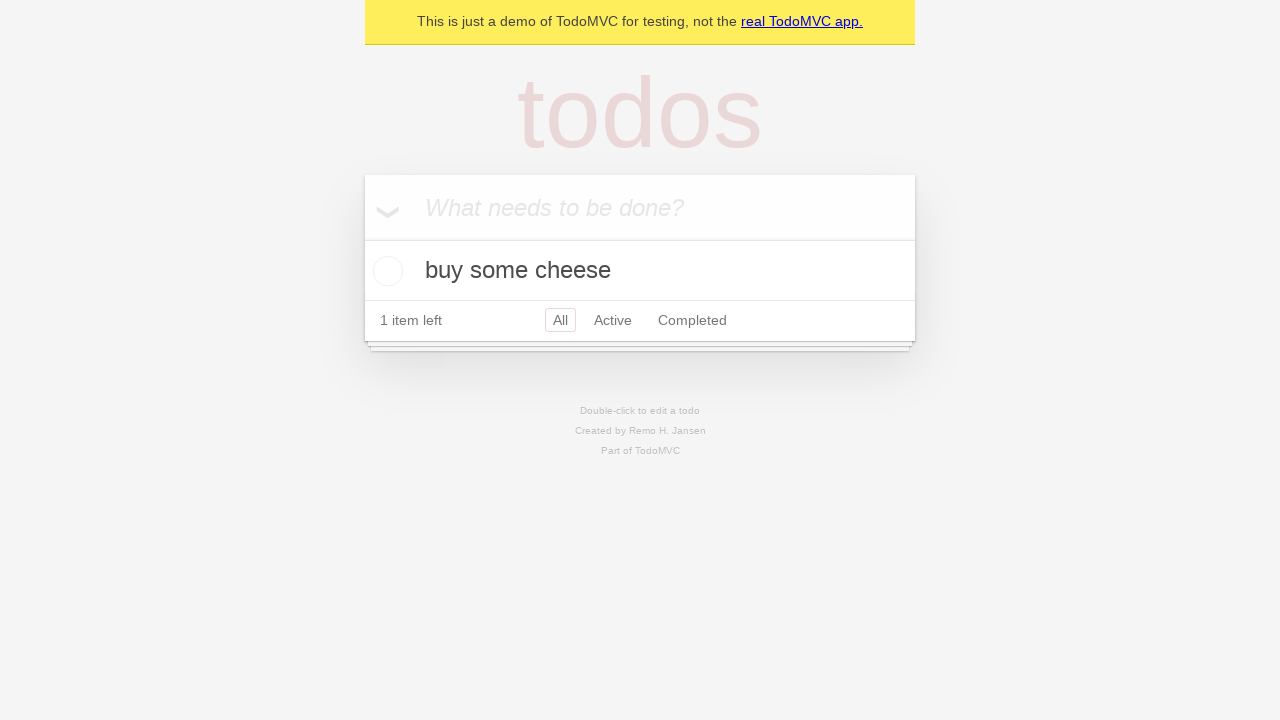

Filled todo input with 'feed the cat' on internal:attr=[placeholder="What needs to be done?"i]
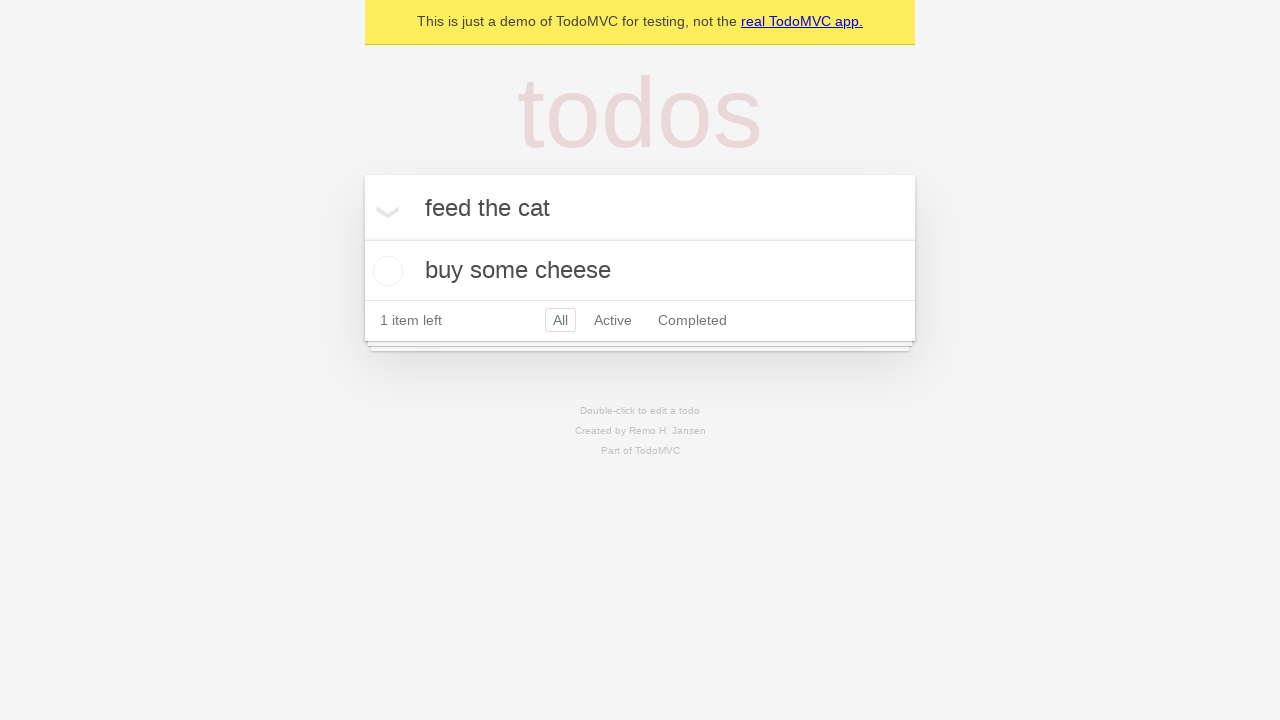

Pressed Enter to create todo 'feed the cat' on internal:attr=[placeholder="What needs to be done?"i]
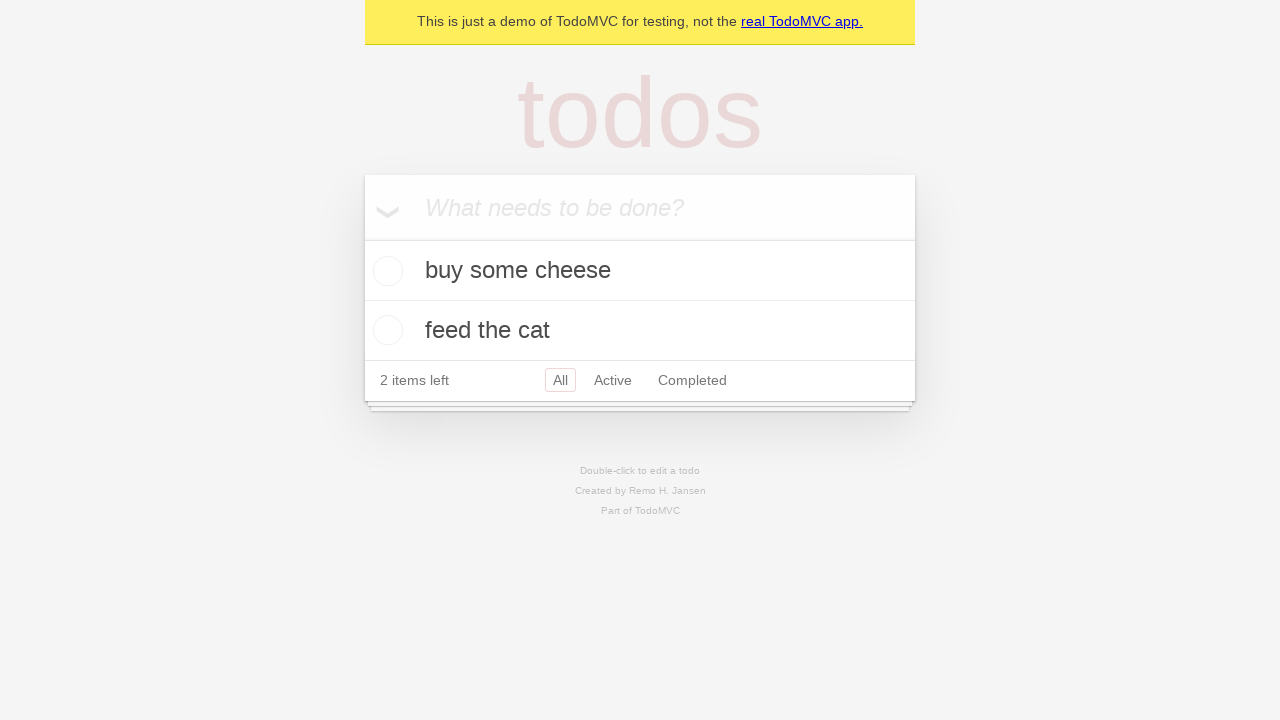

Filled todo input with 'book a doctors appointment' on internal:attr=[placeholder="What needs to be done?"i]
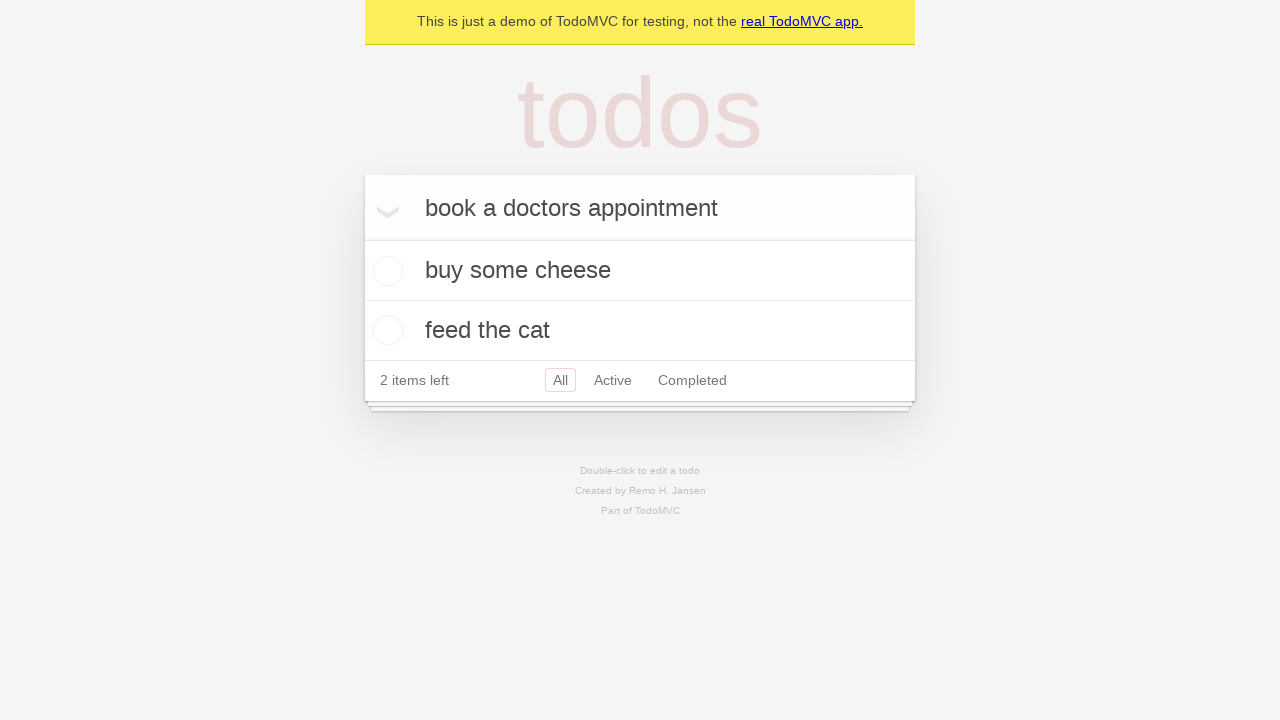

Pressed Enter to create todo 'book a doctors appointment' on internal:attr=[placeholder="What needs to be done?"i]
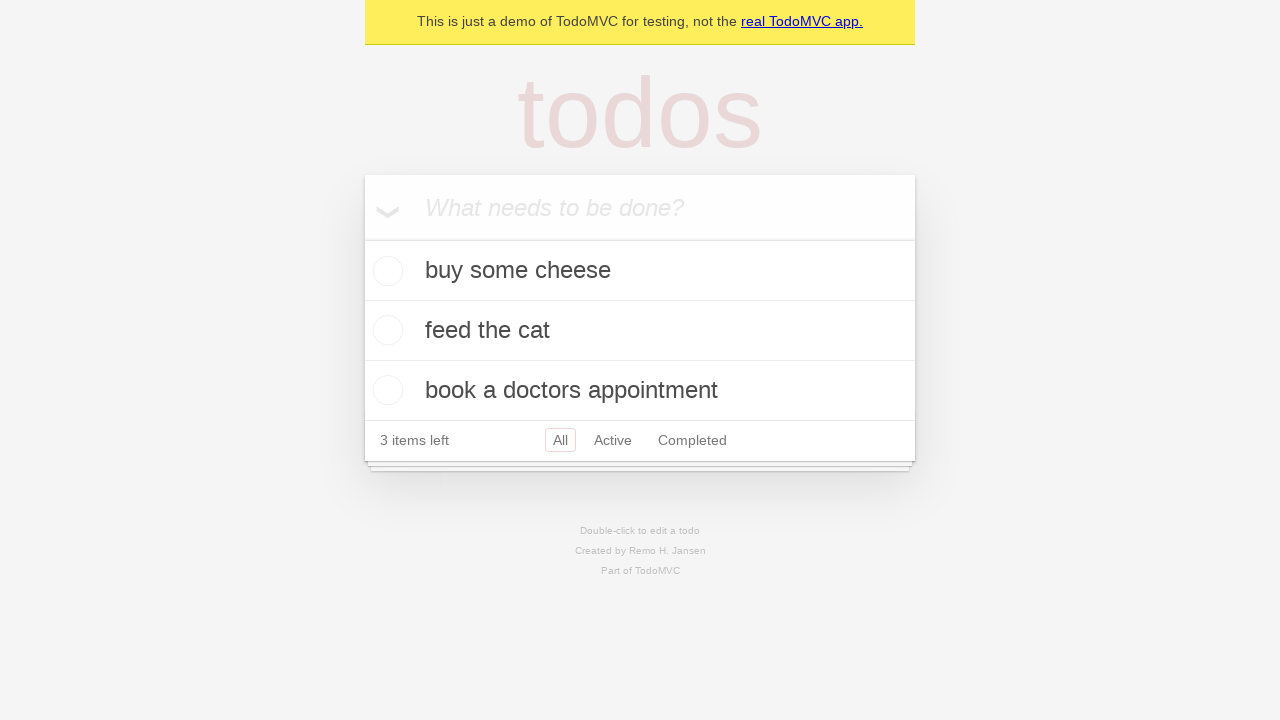

All 3 todos have loaded
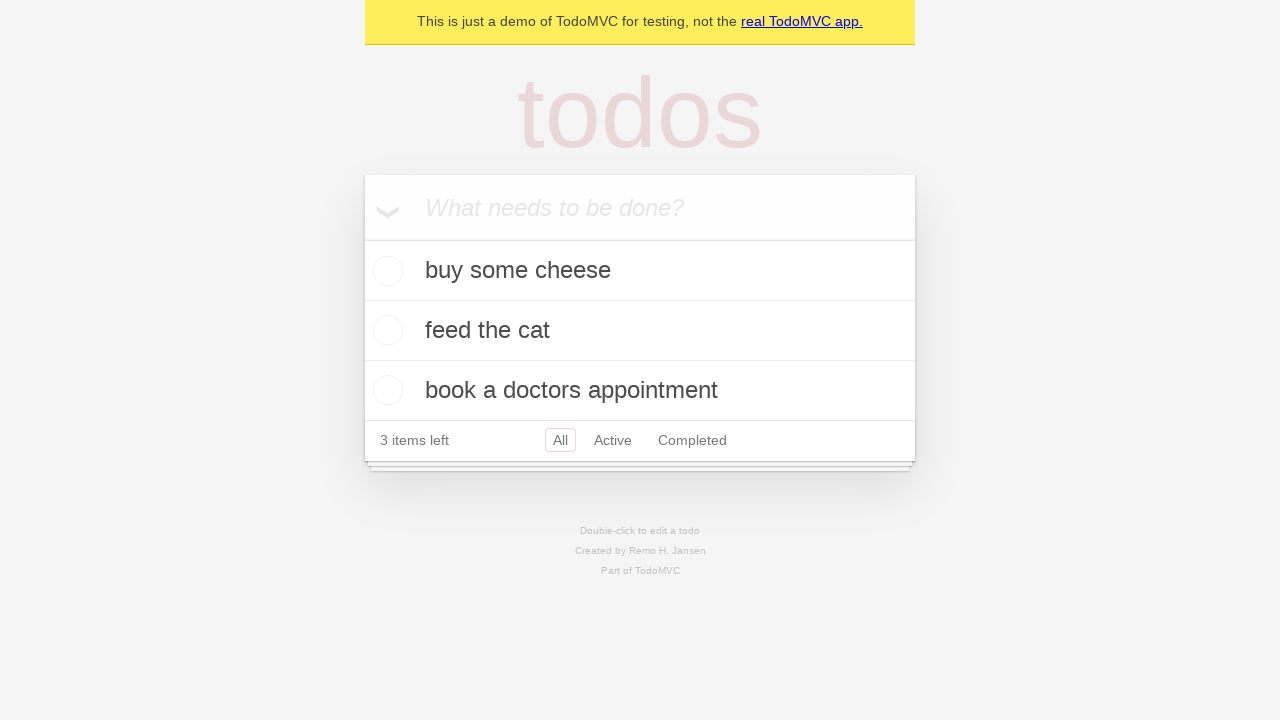

Checked the first todo item as completed at (385, 271) on .todo-list li .toggle >> nth=0
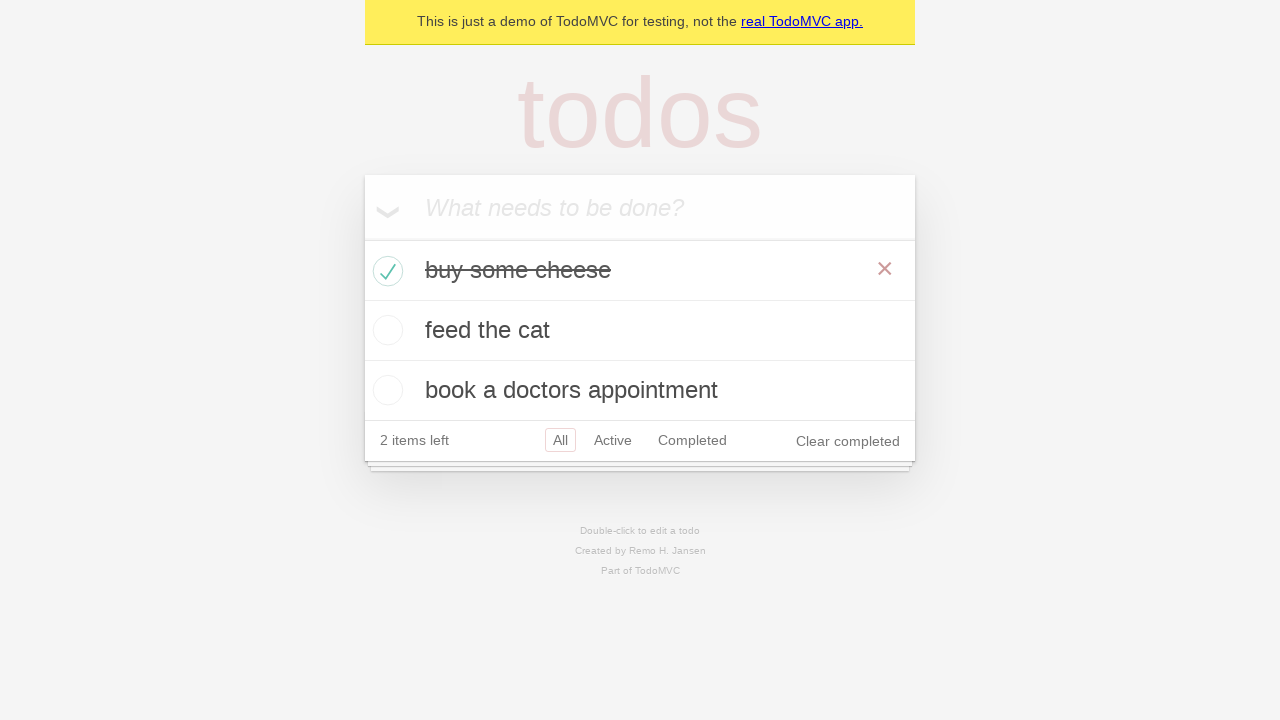

Clear completed button is visible
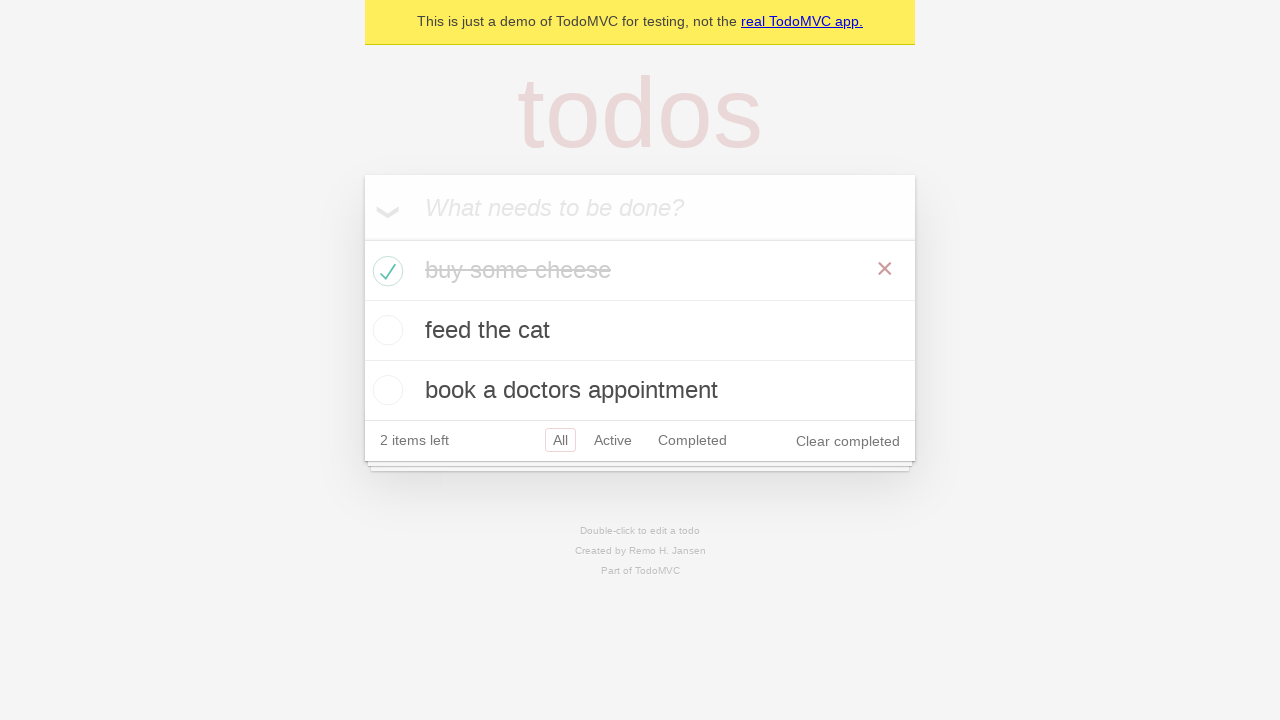

Clicked Clear completed button to remove completed todos at (848, 441) on internal:role=button[name="Clear completed"i]
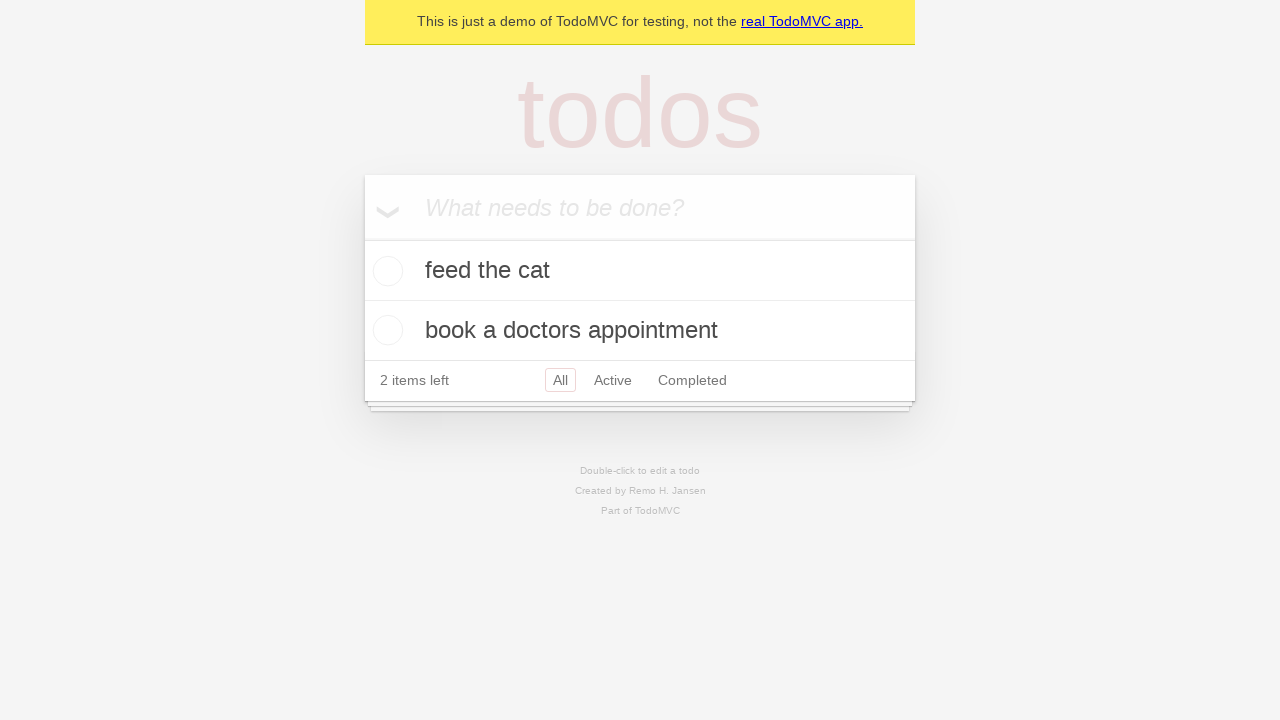

Verified that Clear completed button is hidden when no items are completed
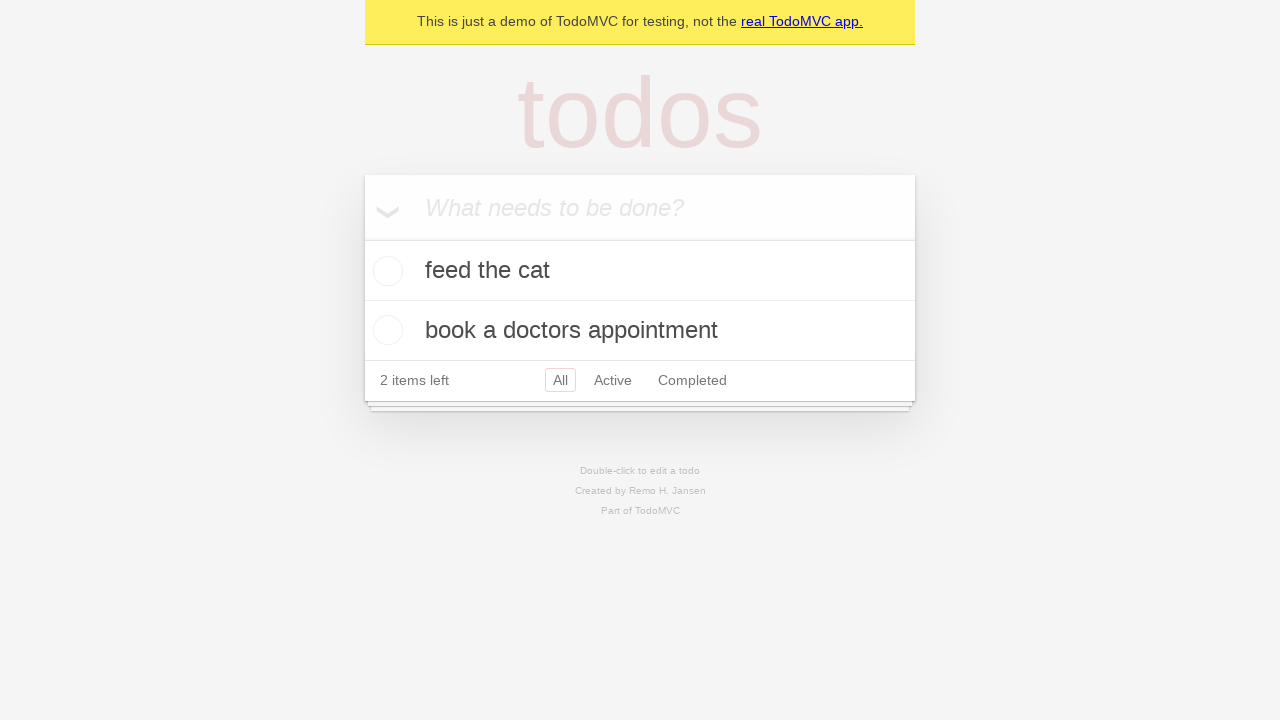

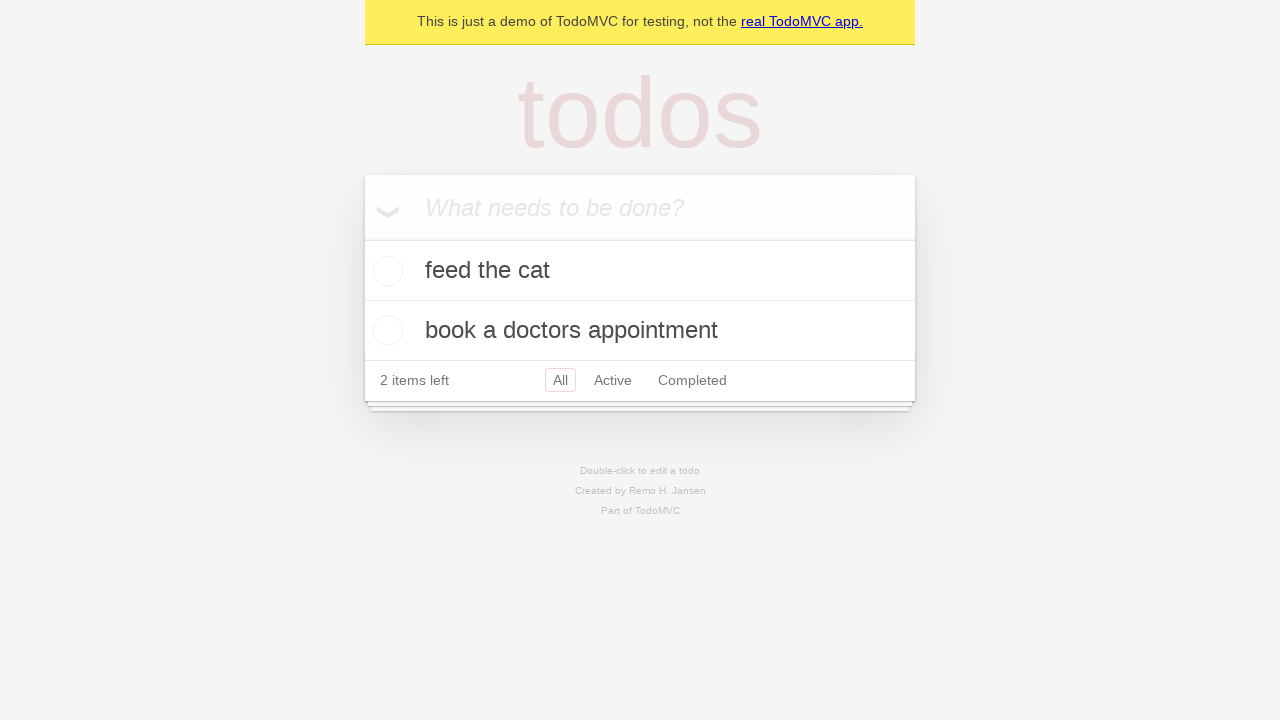